Tests navigation to Browse Languages menu and verifies that the table headers (Language, Author, Date, Comments, Rate) are displayed correctly

Starting URL: http://www.99-bottles-of-beer.net/

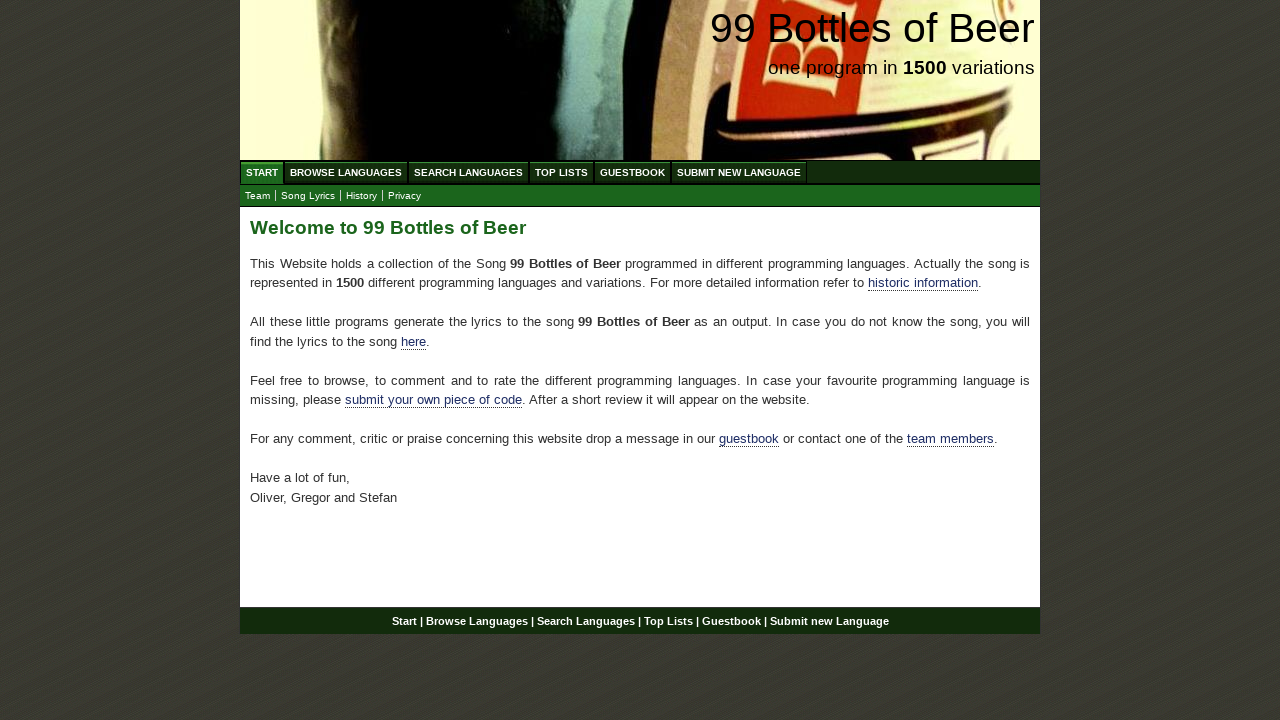

Clicked on Browse Languages menu link at (346, 172) on xpath=//li/a[@href='/abc.html']
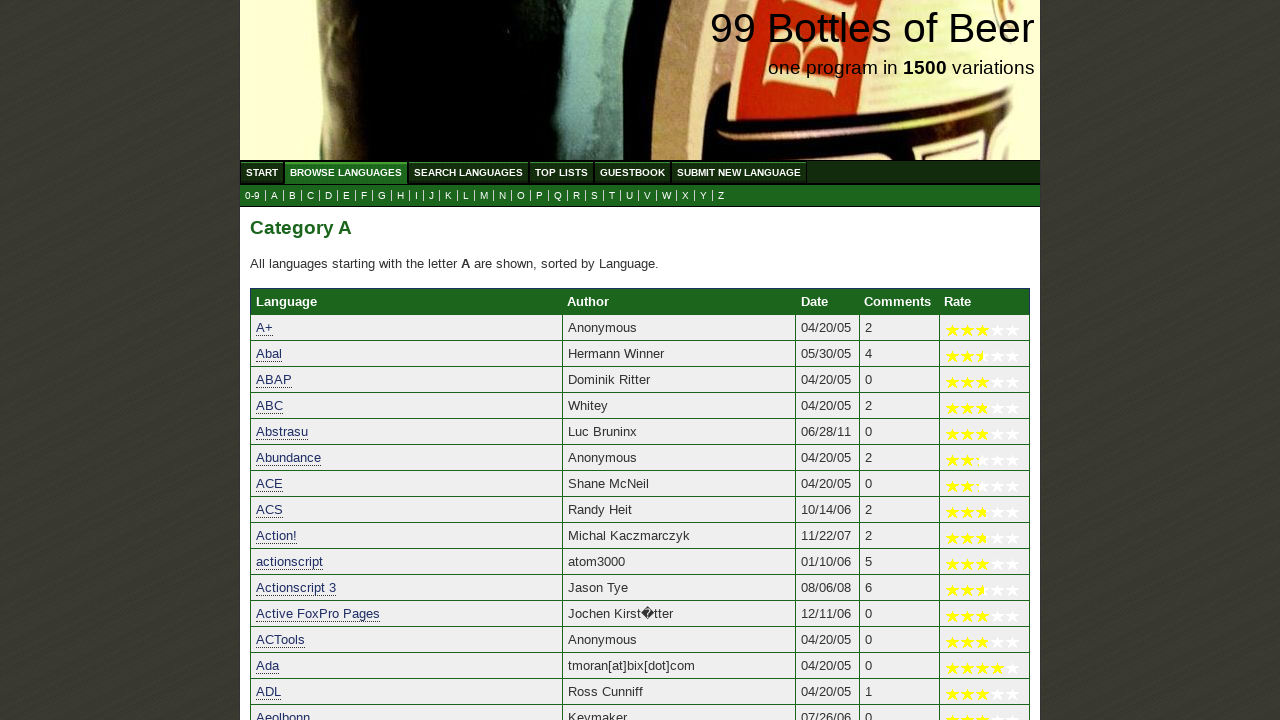

Category table with headers loaded
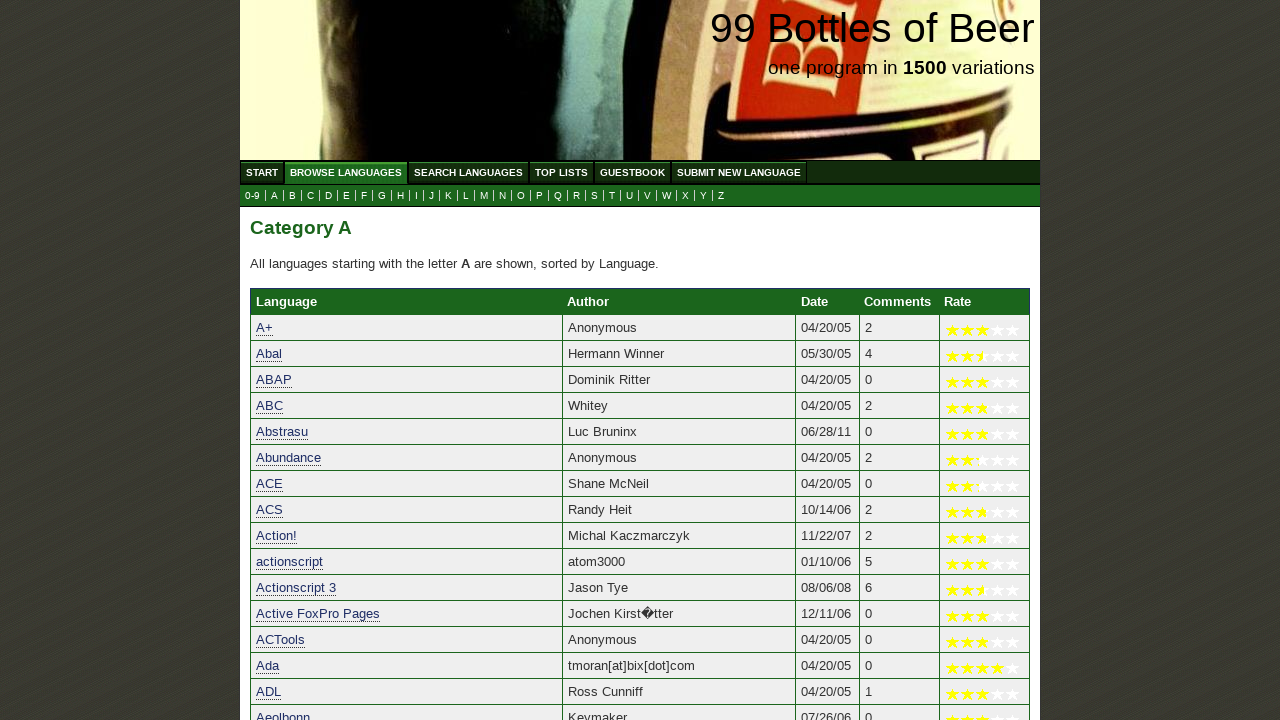

Verified 'Language' table header is visible
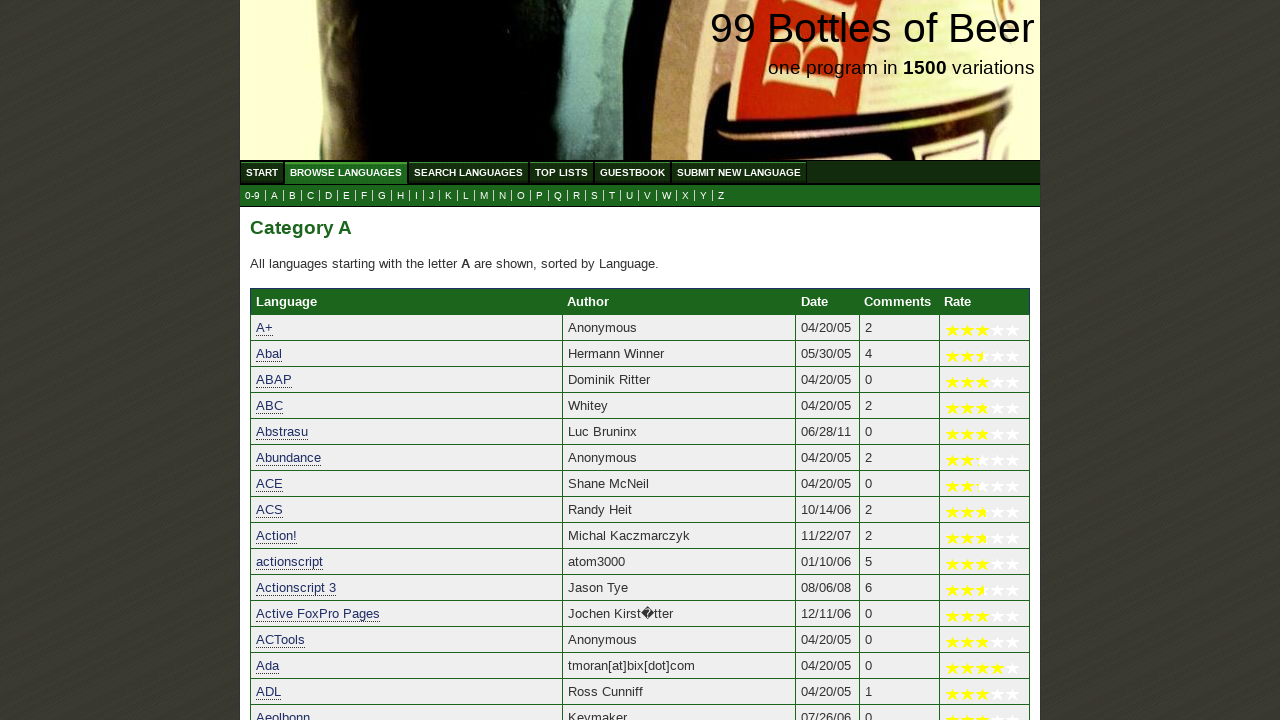

Verified 'Author' table header is visible
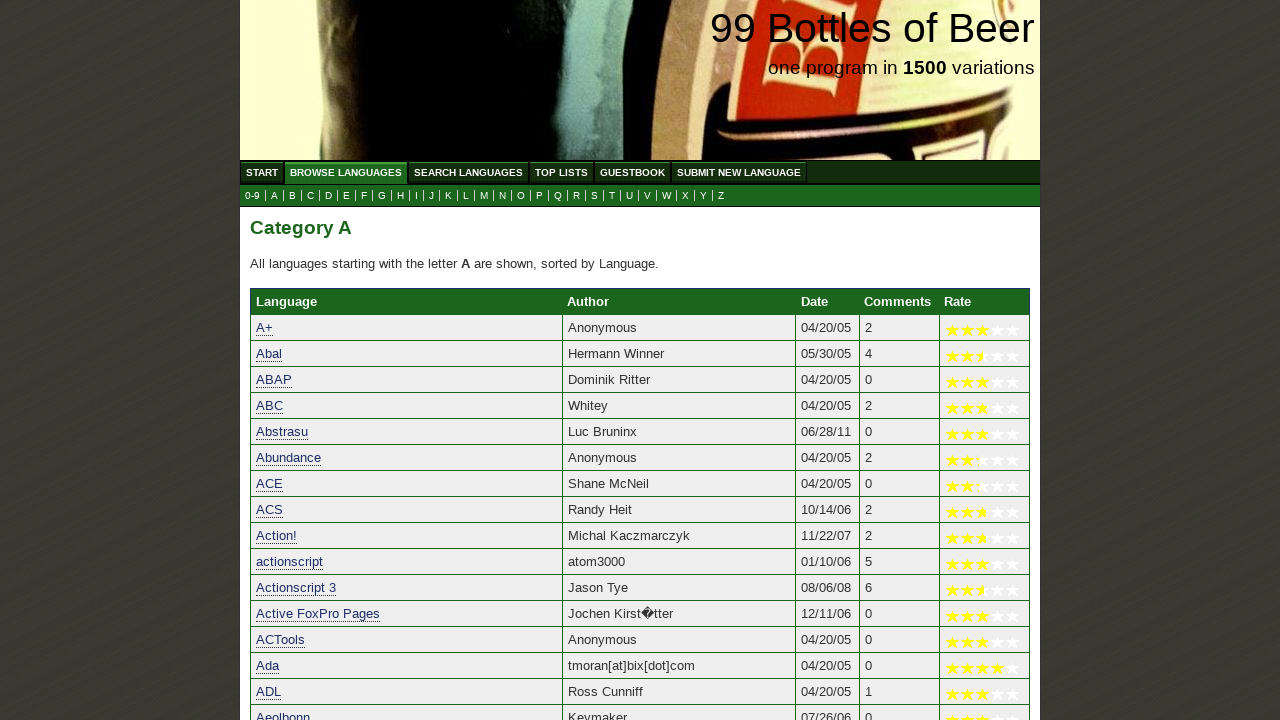

Verified 'Date' table header is visible
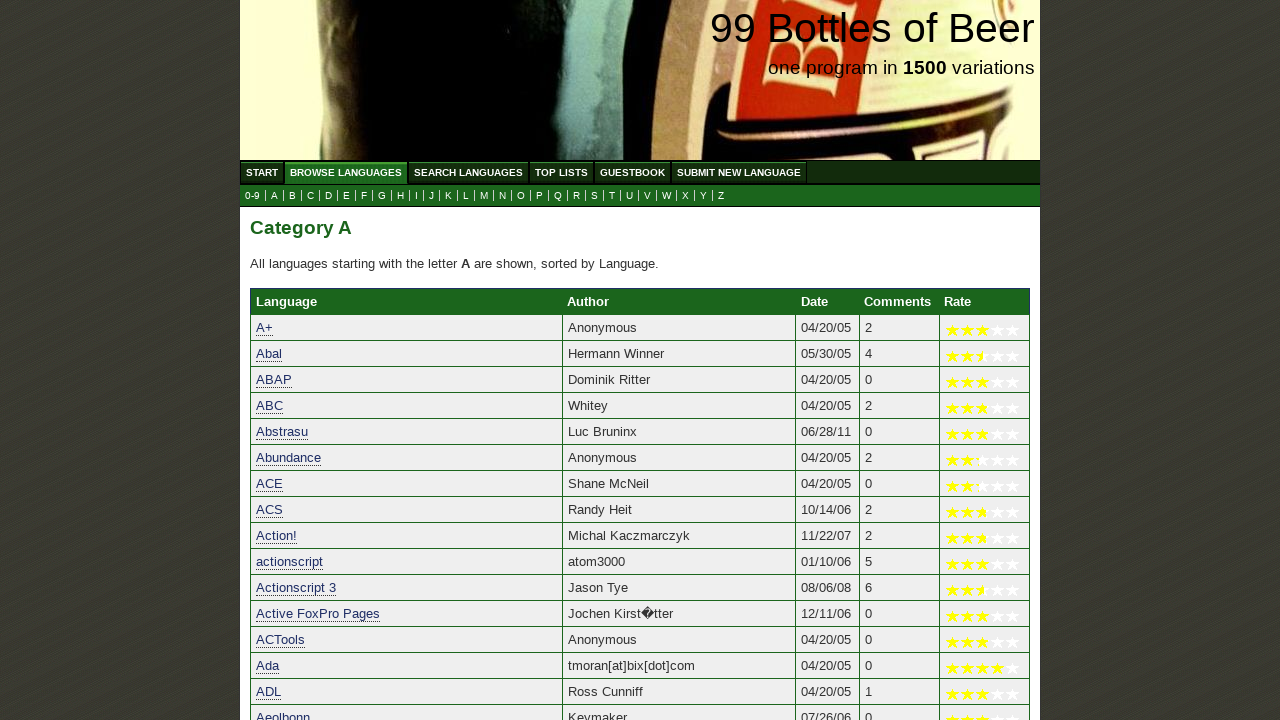

Verified 'Comments' table header is visible
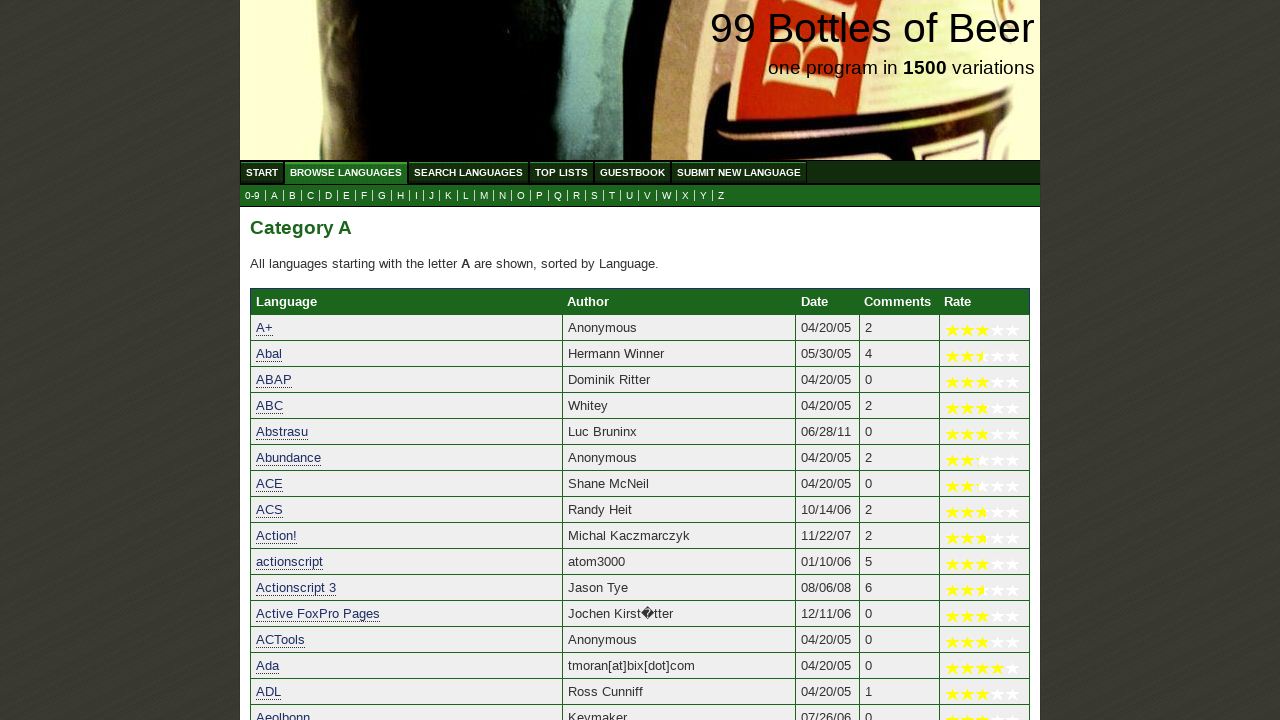

Verified 'Rate' table header is visible
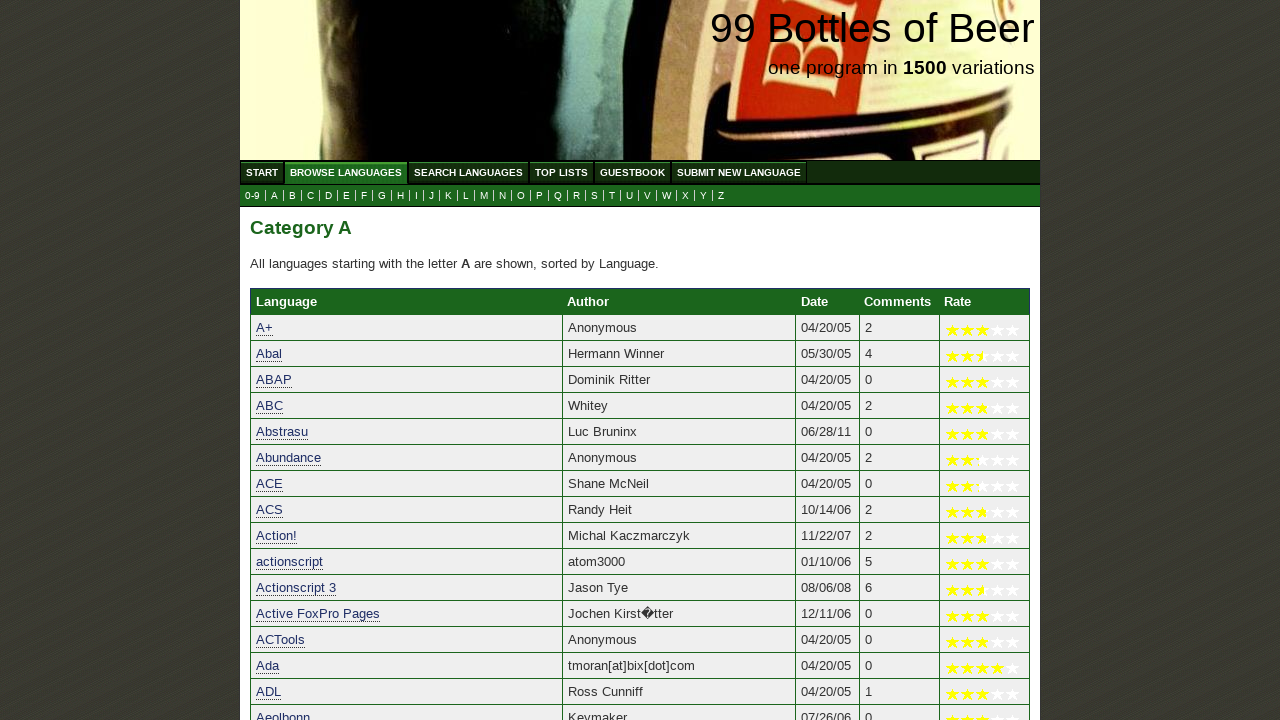

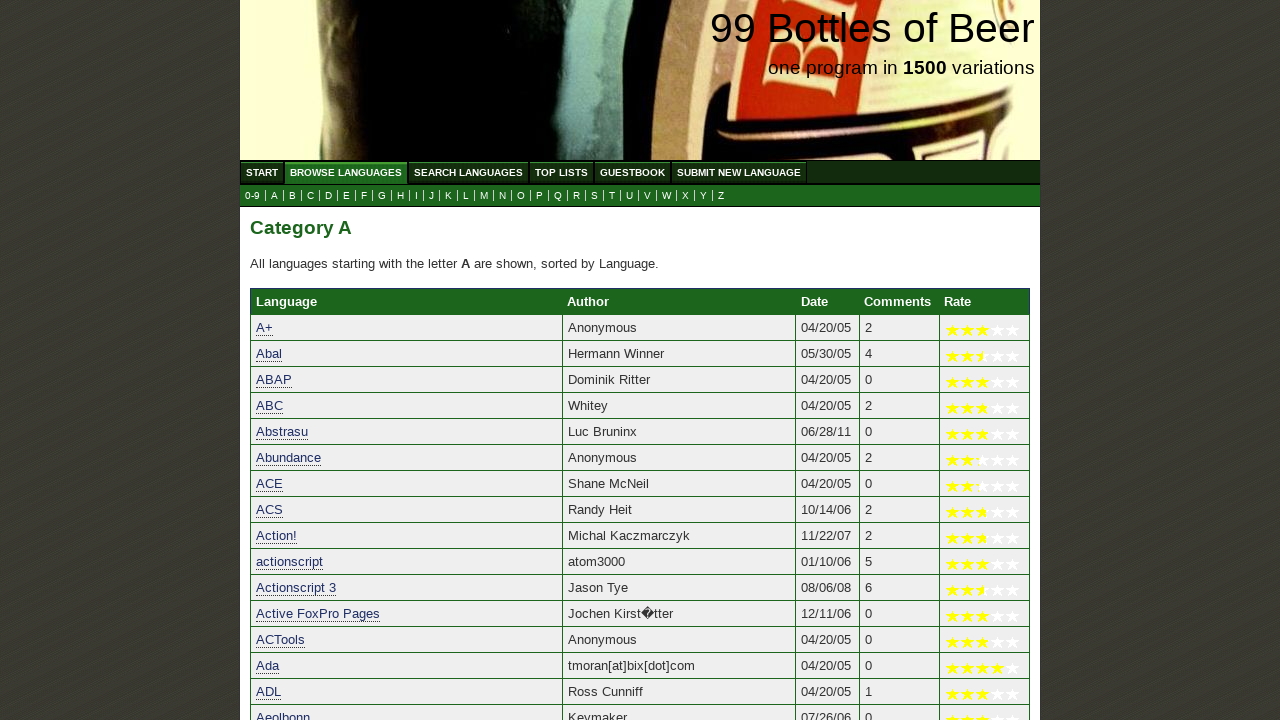